Tests e-commerce site functionality by performing a product search for "phone" and navigating to the first product's detail page

Starting URL: https://www.testotomasyonu.com

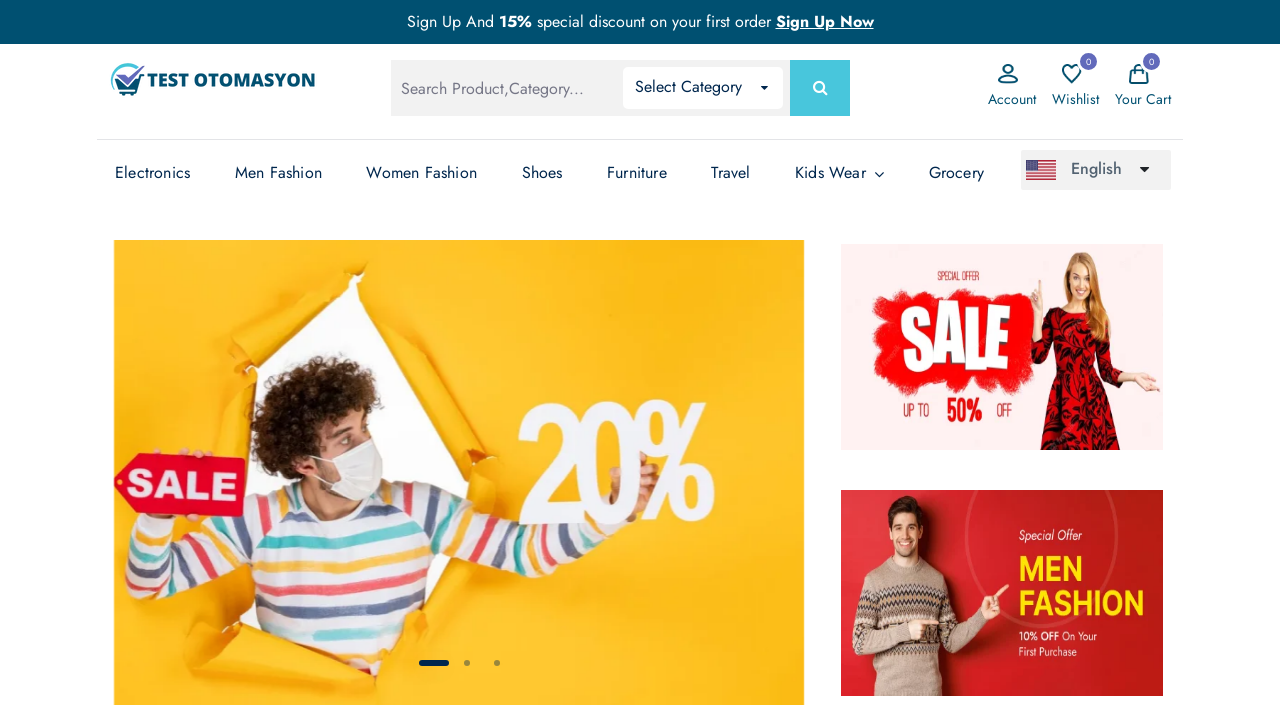

Filled search field with 'phone' on #global-search
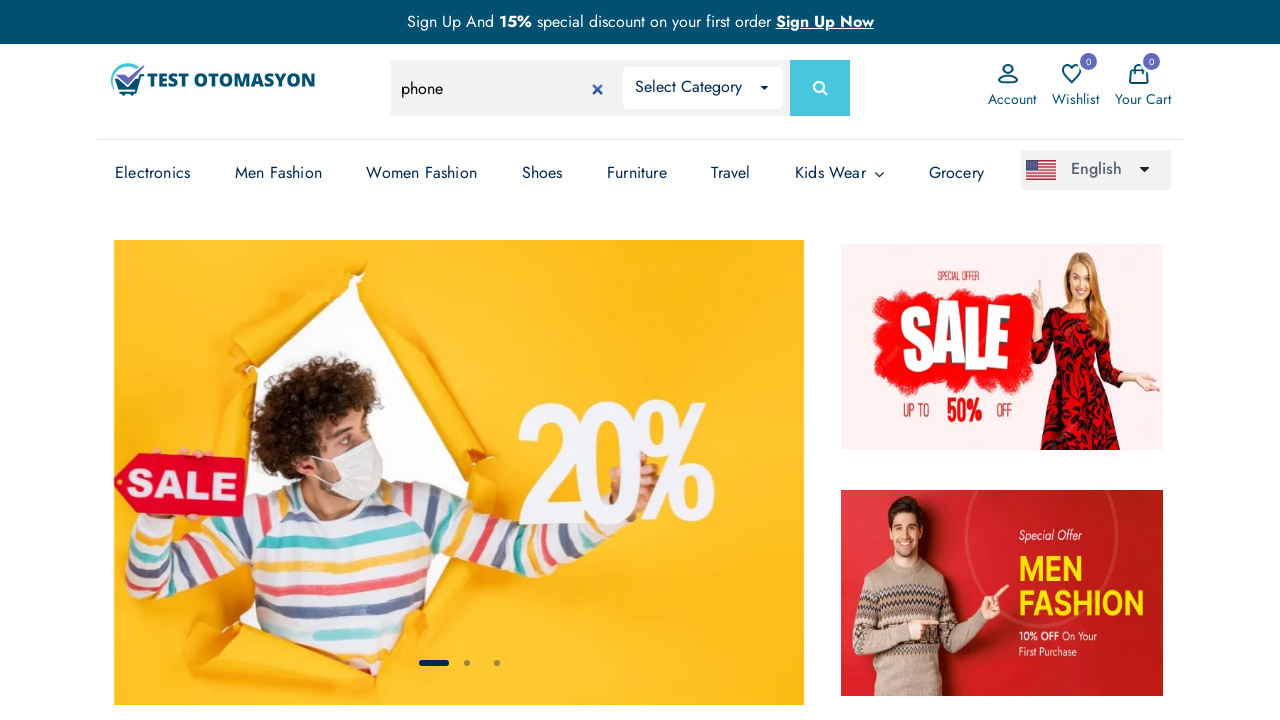

Pressed Enter to submit search for 'phone' on #global-search
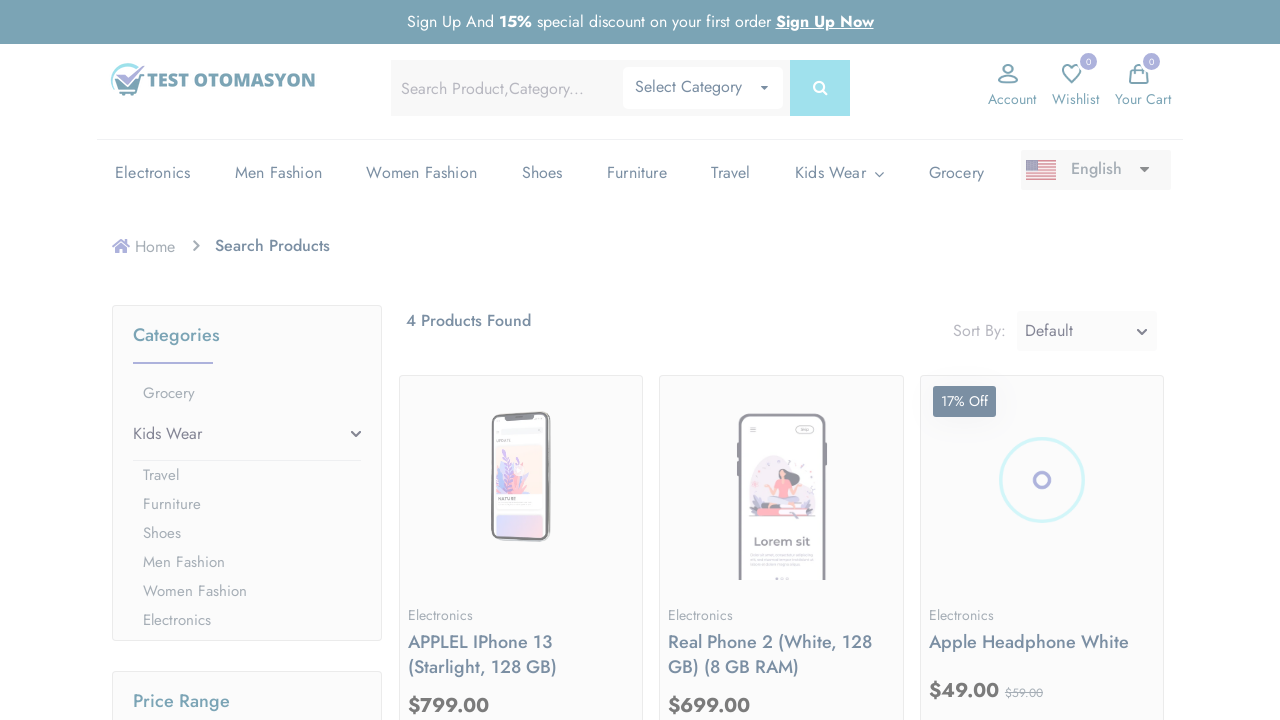

Search results loaded and product images are visible
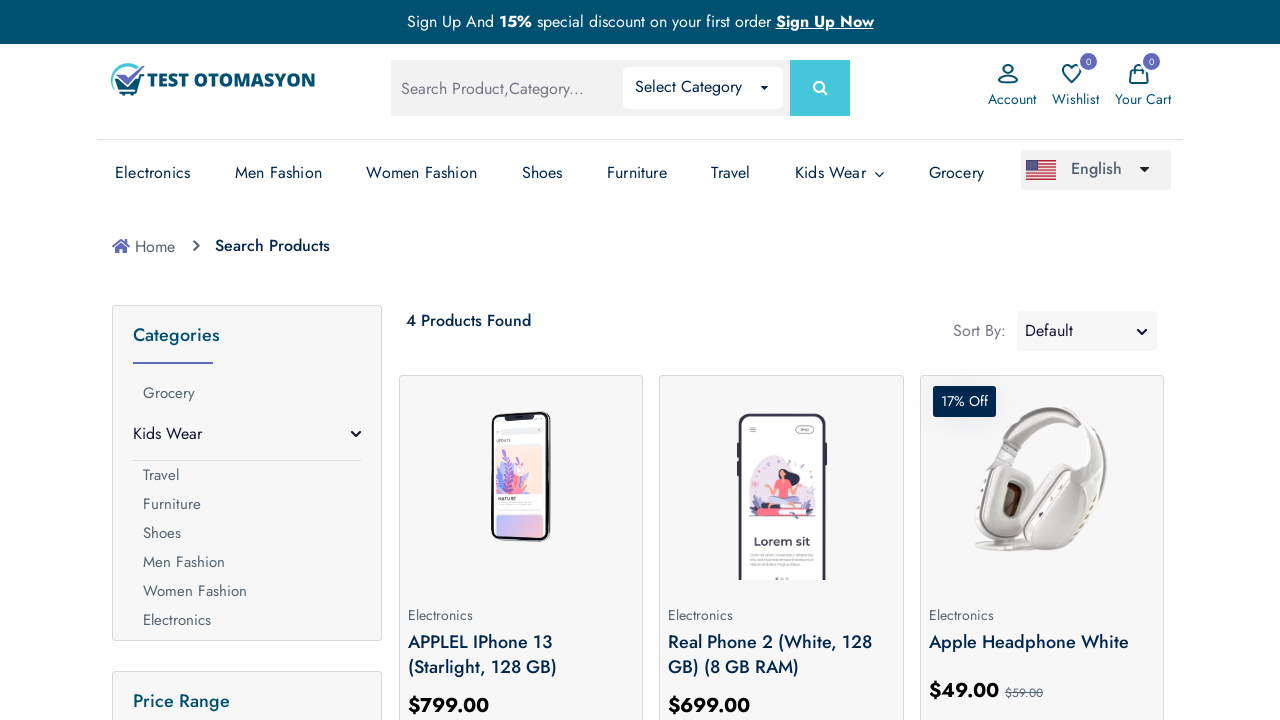

Clicked on the first product in search results to view product detail page at (521, 480) on (//*[@class='prod-img'])[1]
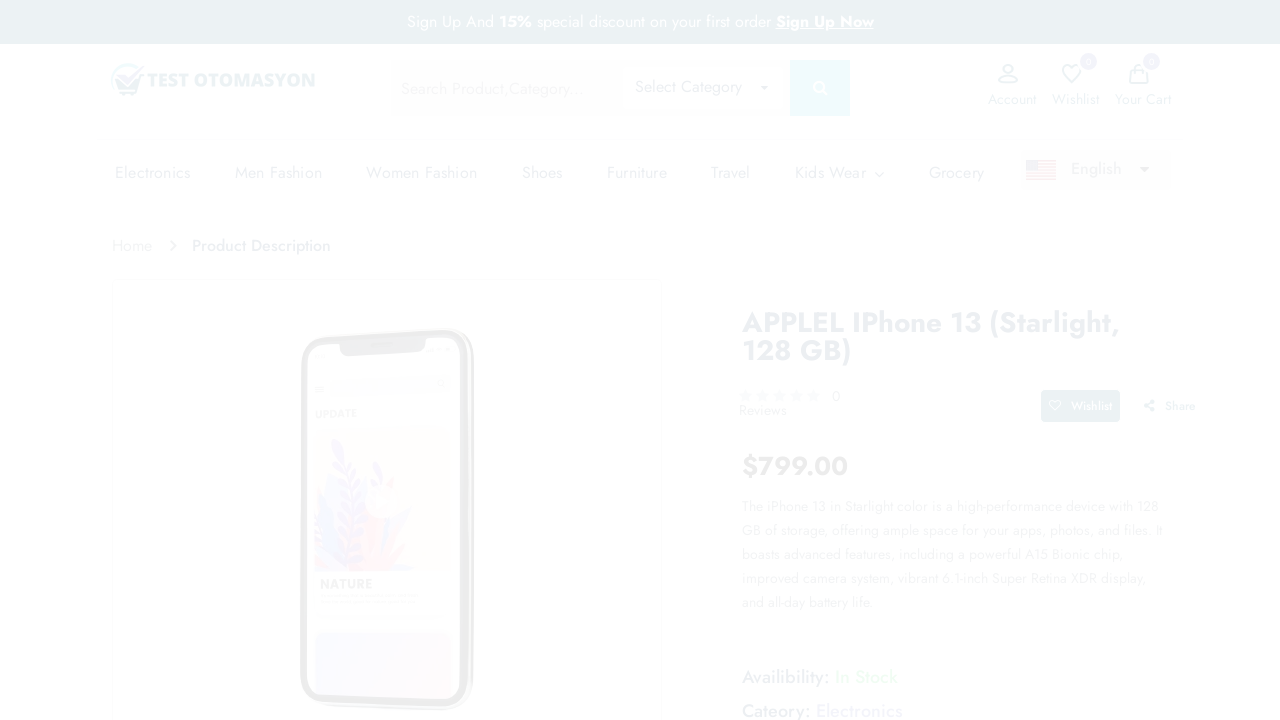

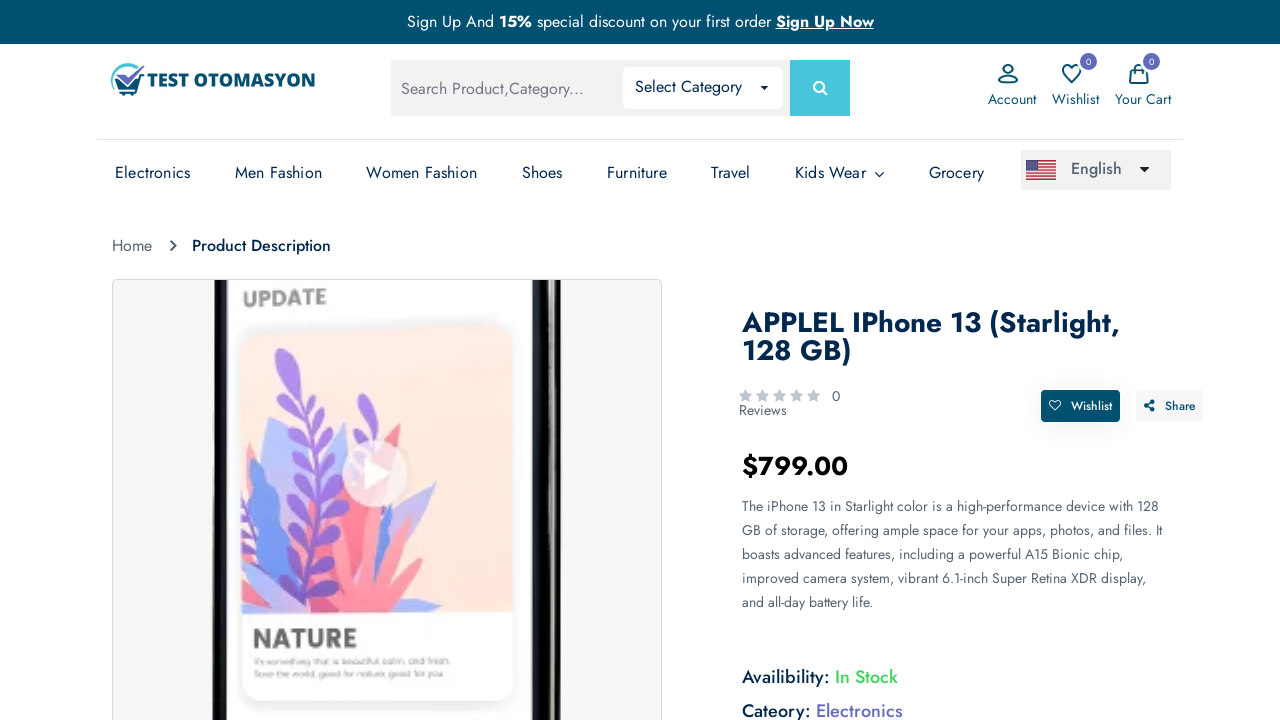